Tests window handling by clicking a link that opens a new tab, switching to that tab, and verifying its title is "New Window"

Starting URL: https://the-internet.herokuapp.com/windows

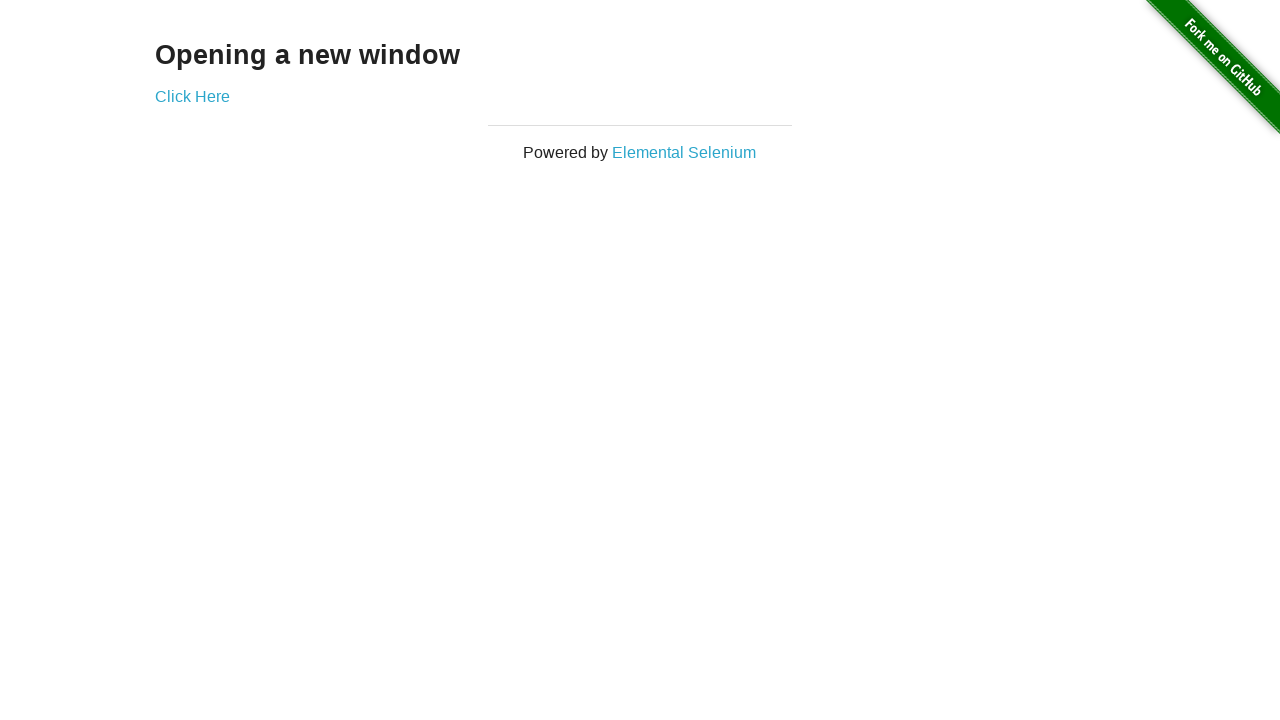

Clicked 'Click Here' link to open new tab at (192, 96) on xpath=//*[text()='Click Here']
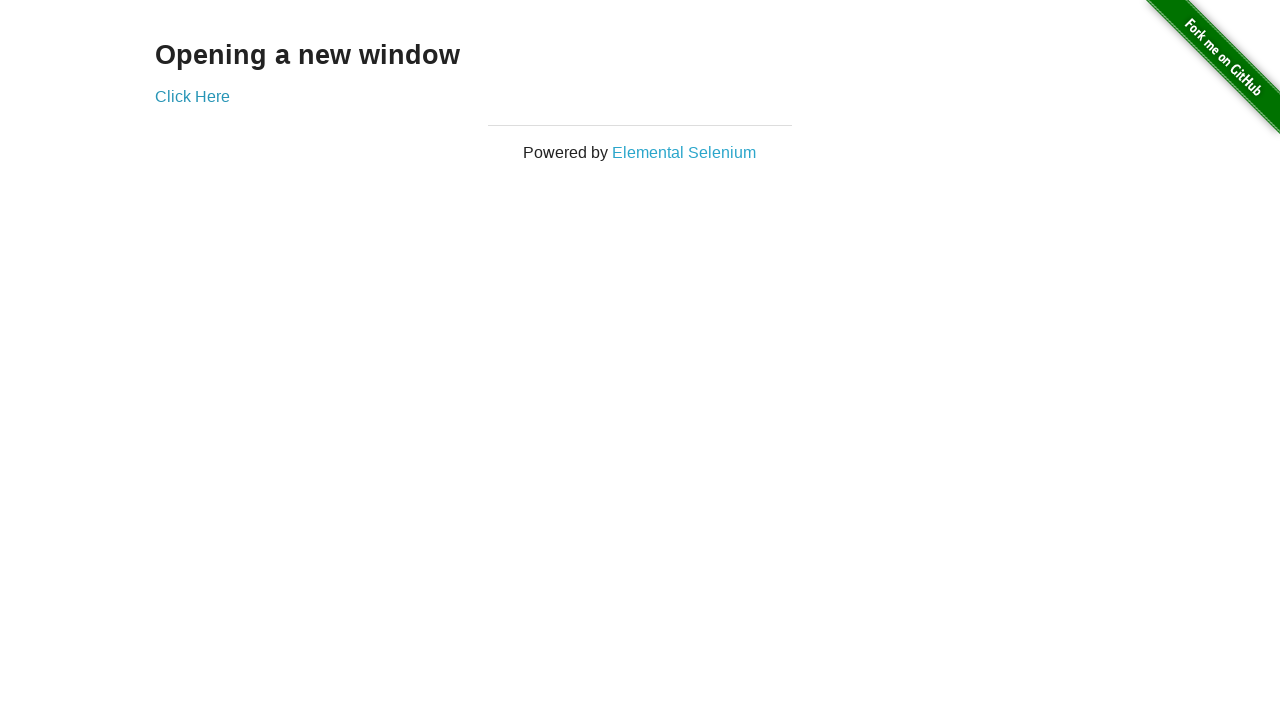

Captured new page object from opened tab
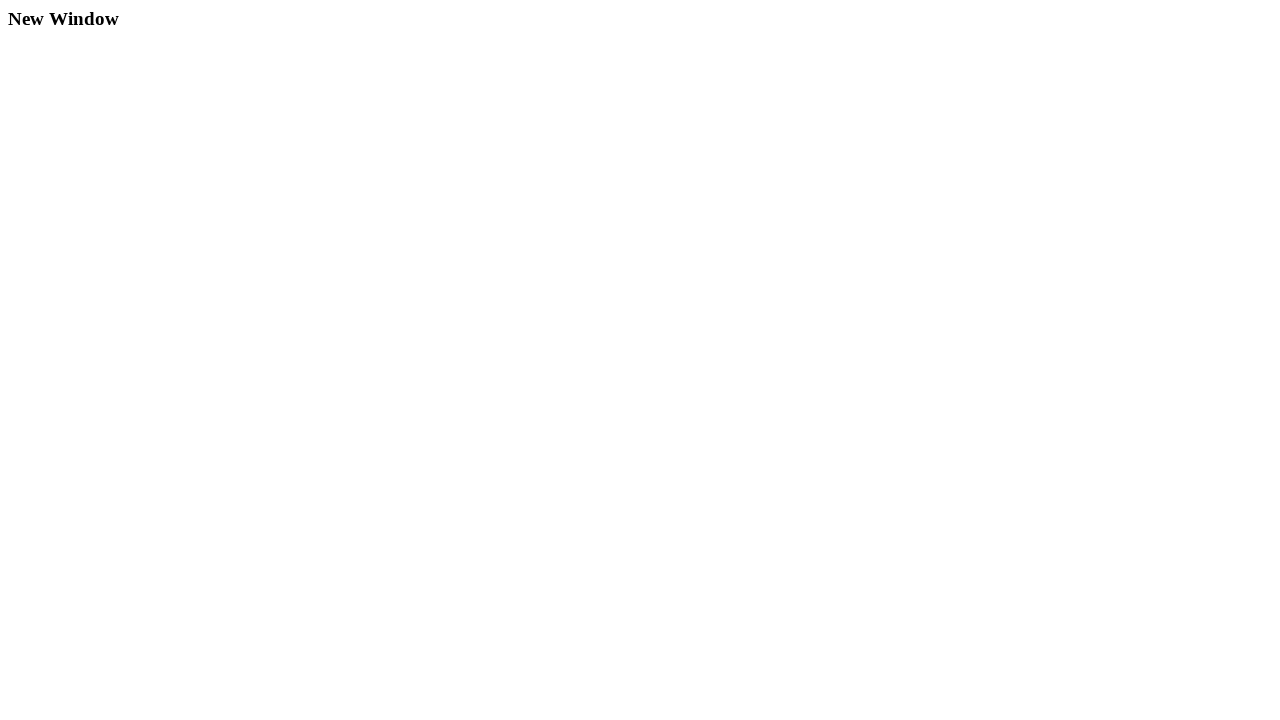

New page finished loading
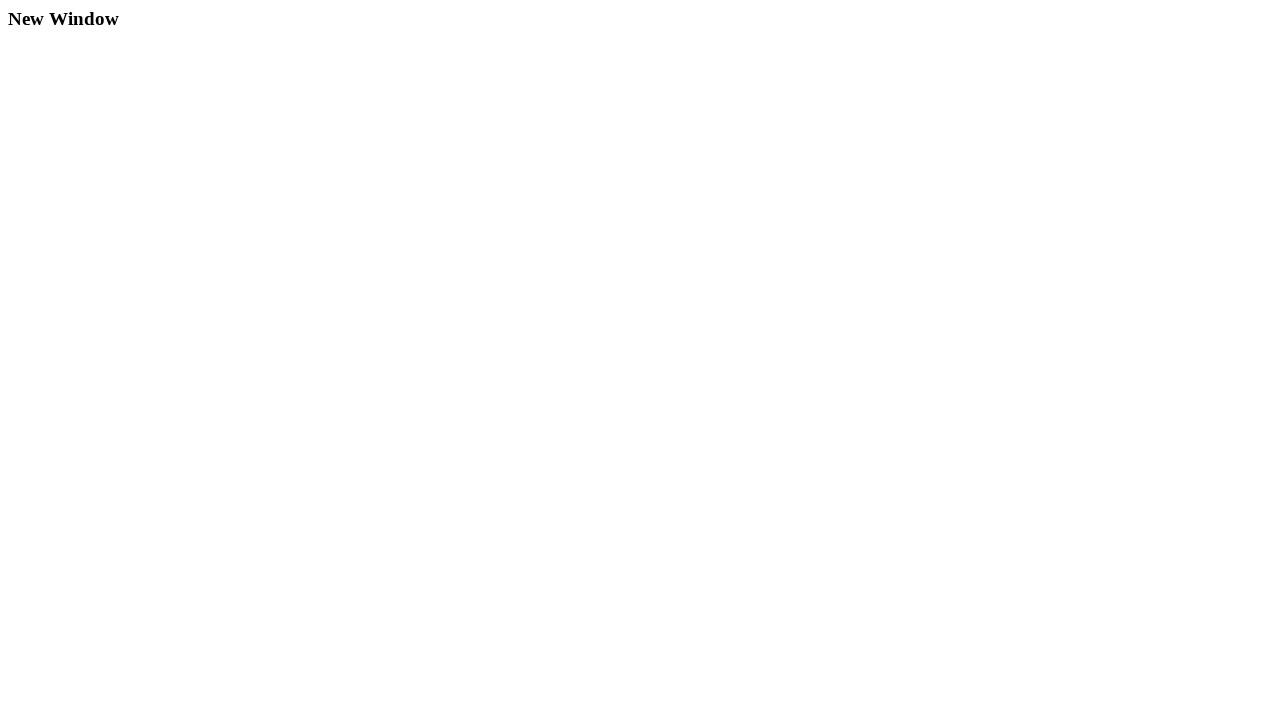

Retrieved new page title: 'New Window'
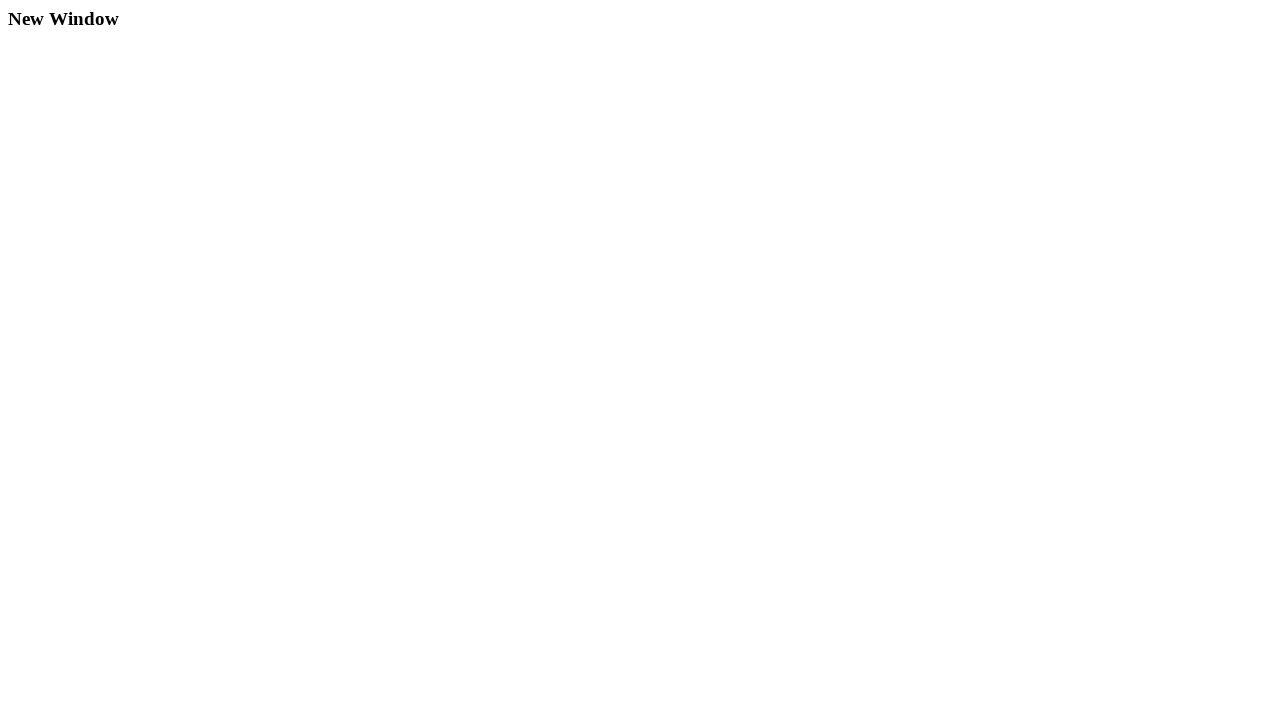

Verified new page title is 'New Window' as expected
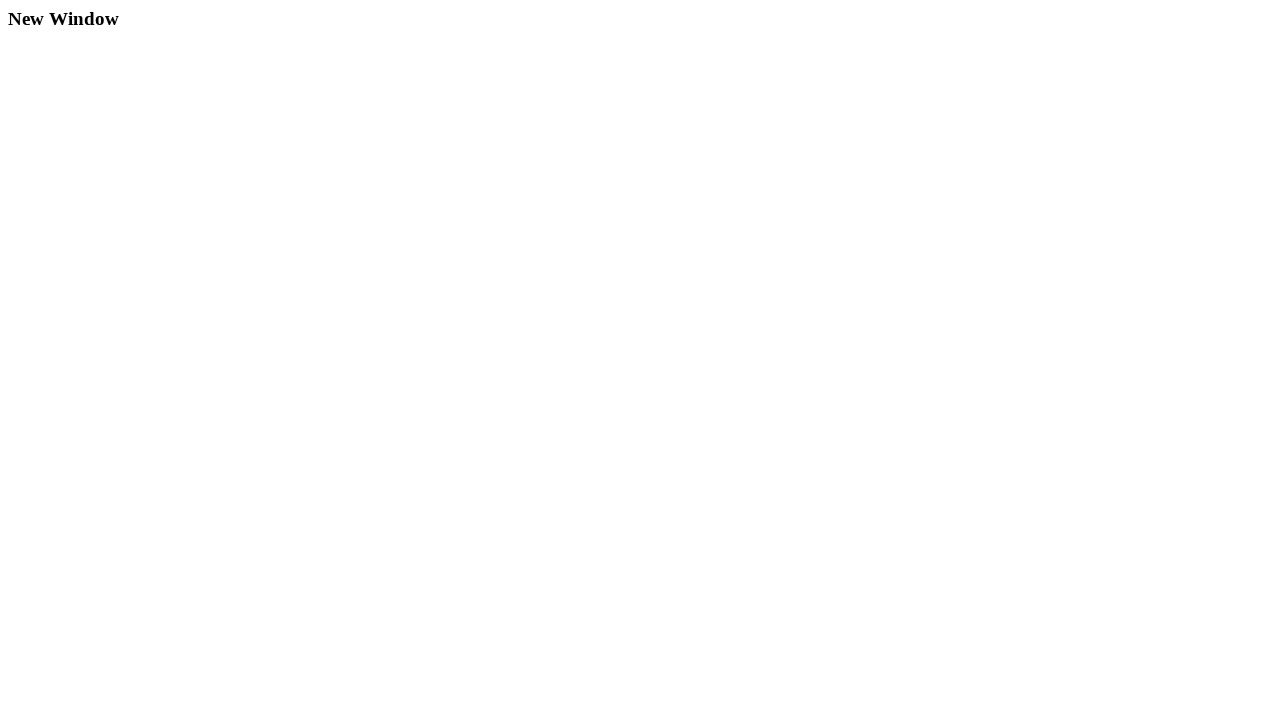

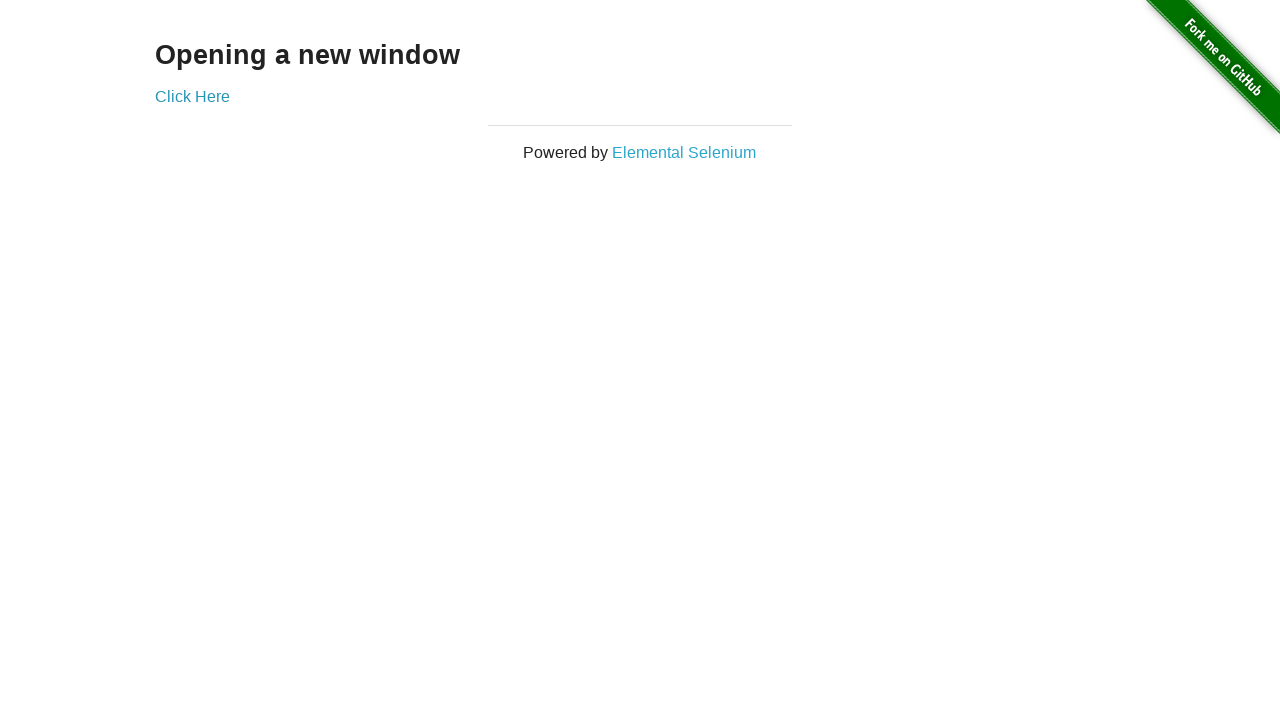